Tests text comparison functionality by entering text in the first text box, using keyboard shortcuts to select all, copy, tab to the second text box, and paste the text

Starting URL: https://text-compare.com/

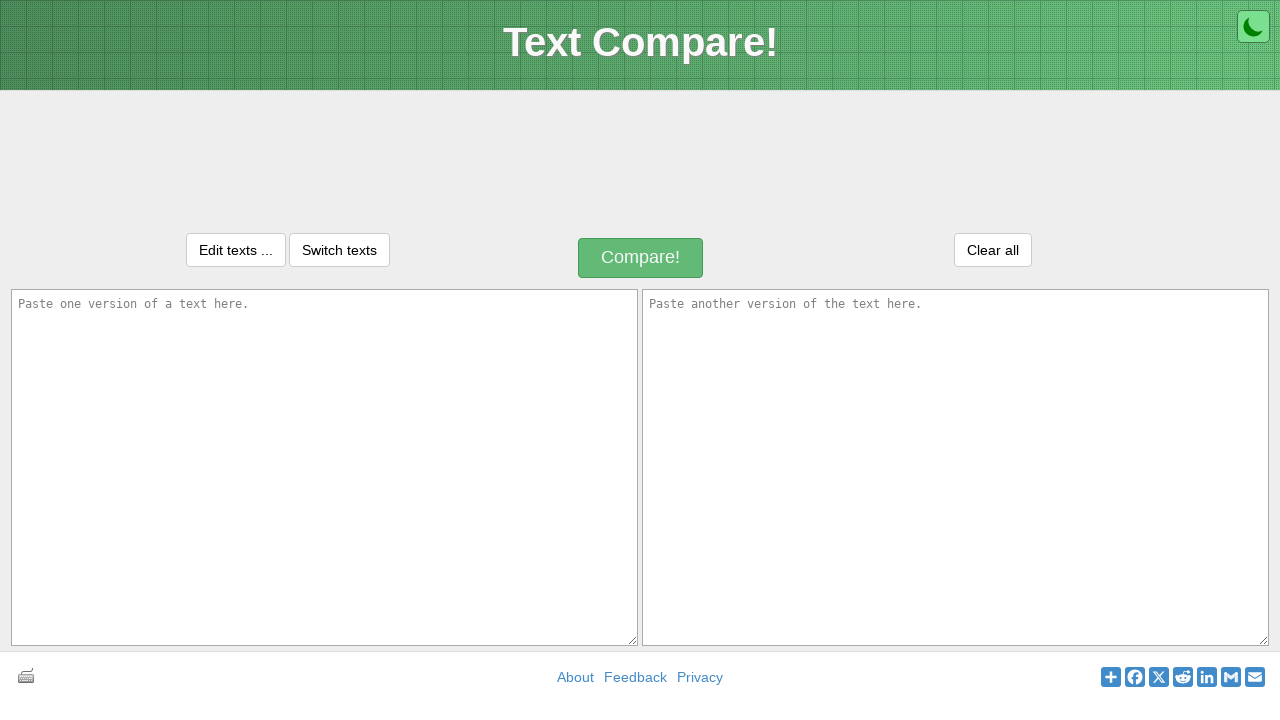

Filled first text box with 'Welcome TestUser' on #inputText1
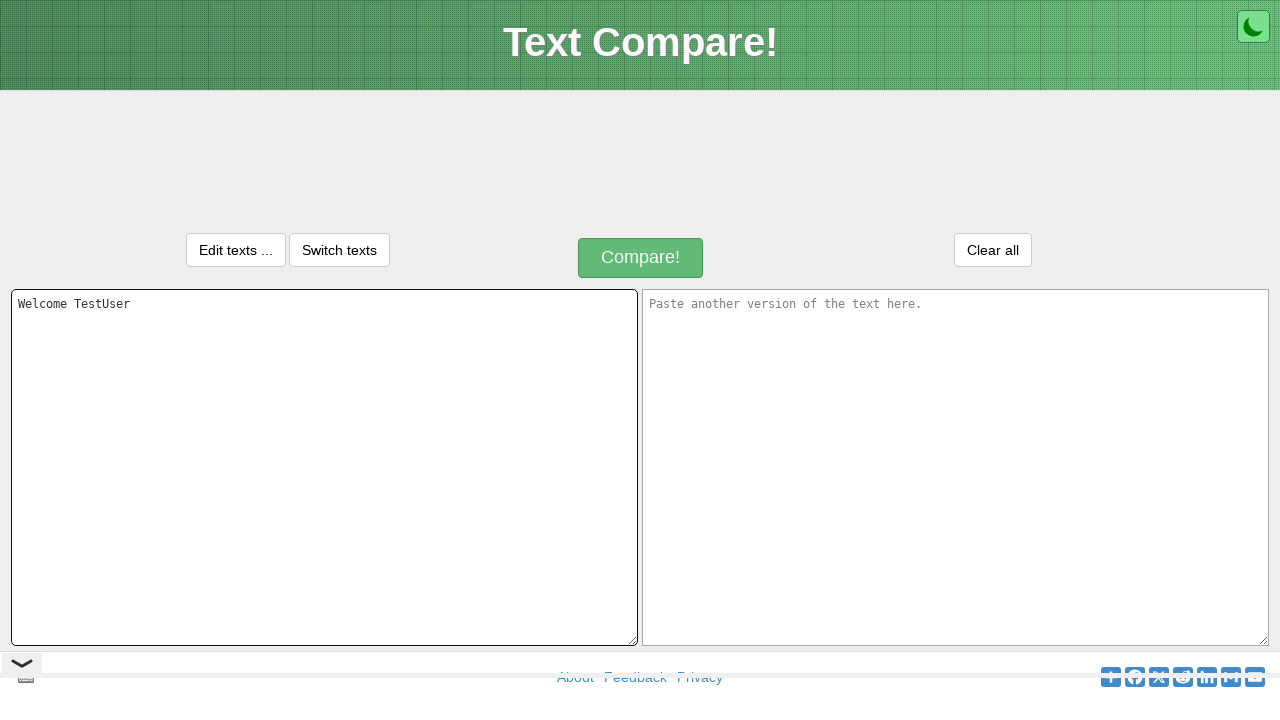

Clicked on first text box to focus it at (324, 467) on #inputText1
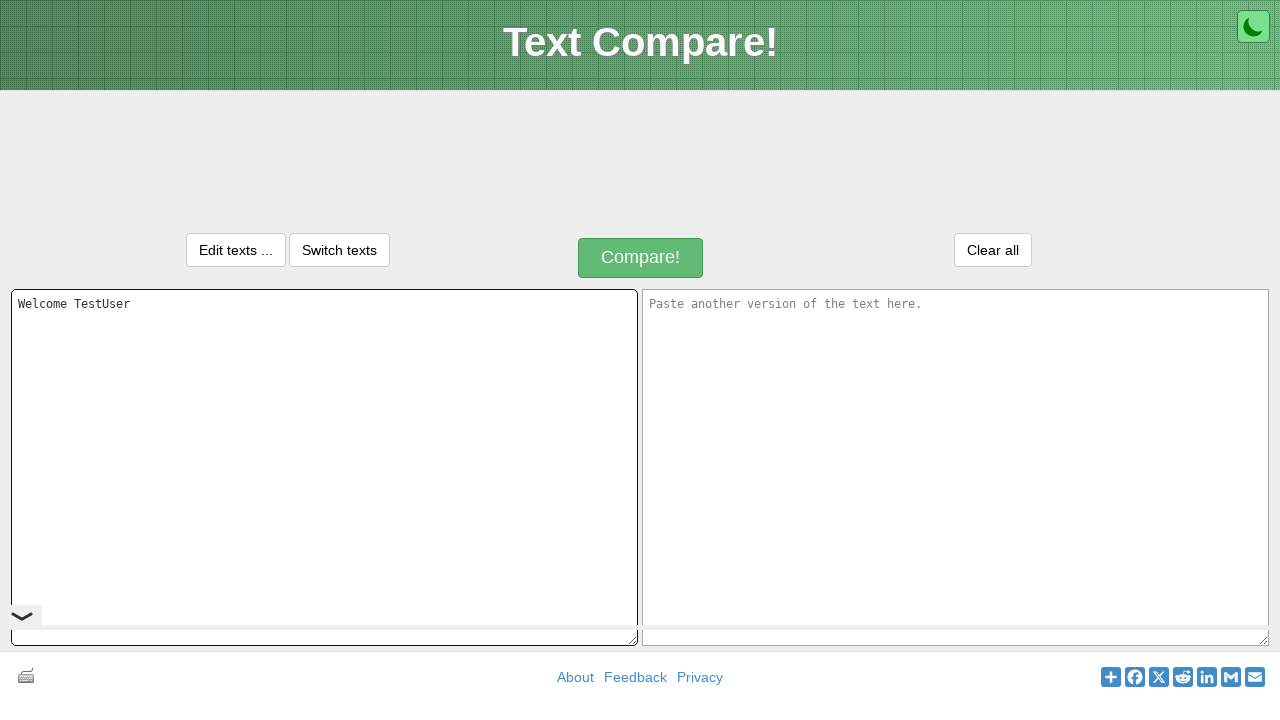

Selected all text in first text box using Ctrl+A
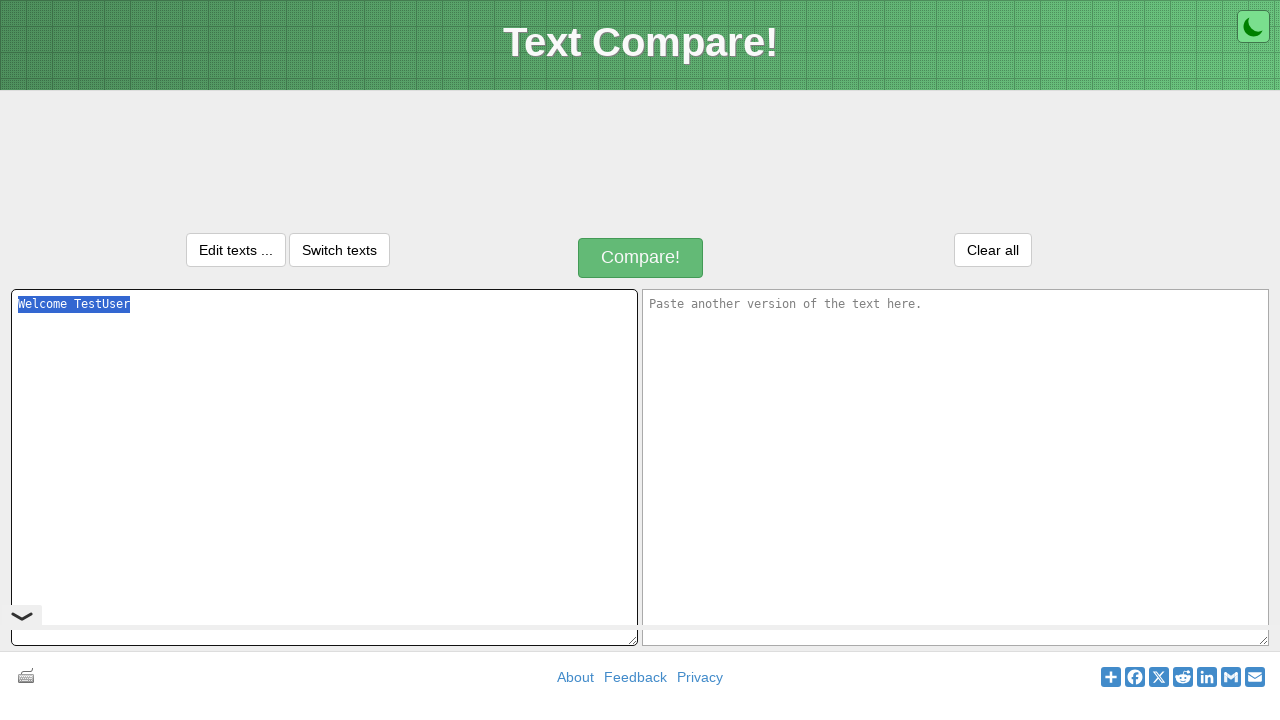

Copied selected text using Ctrl+C
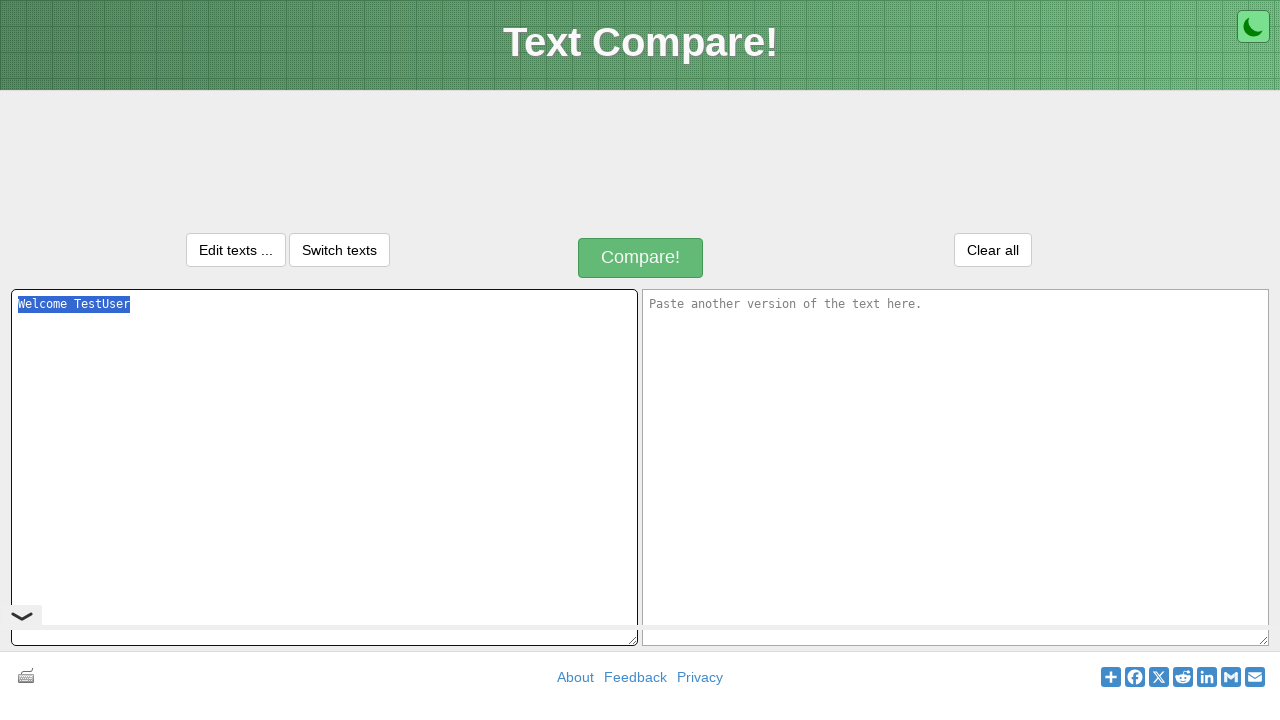

Pressed Tab to move to second text box
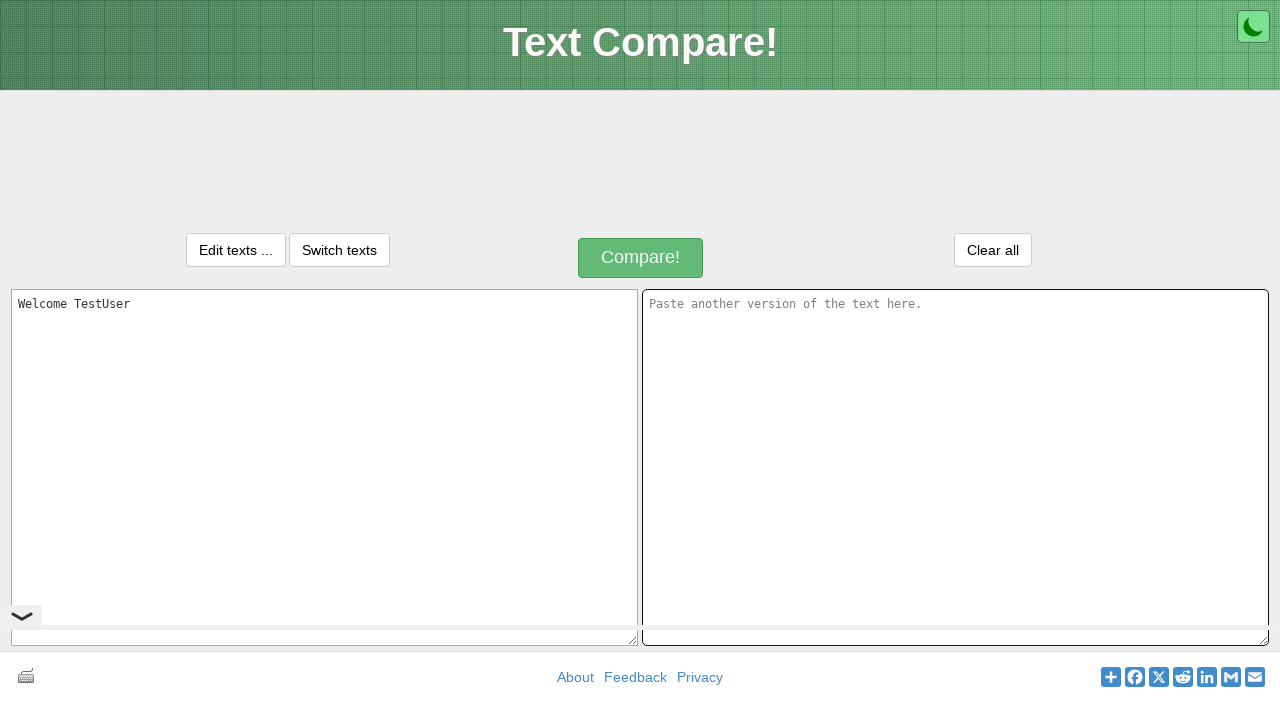

Pasted copied text into second text box using Ctrl+V
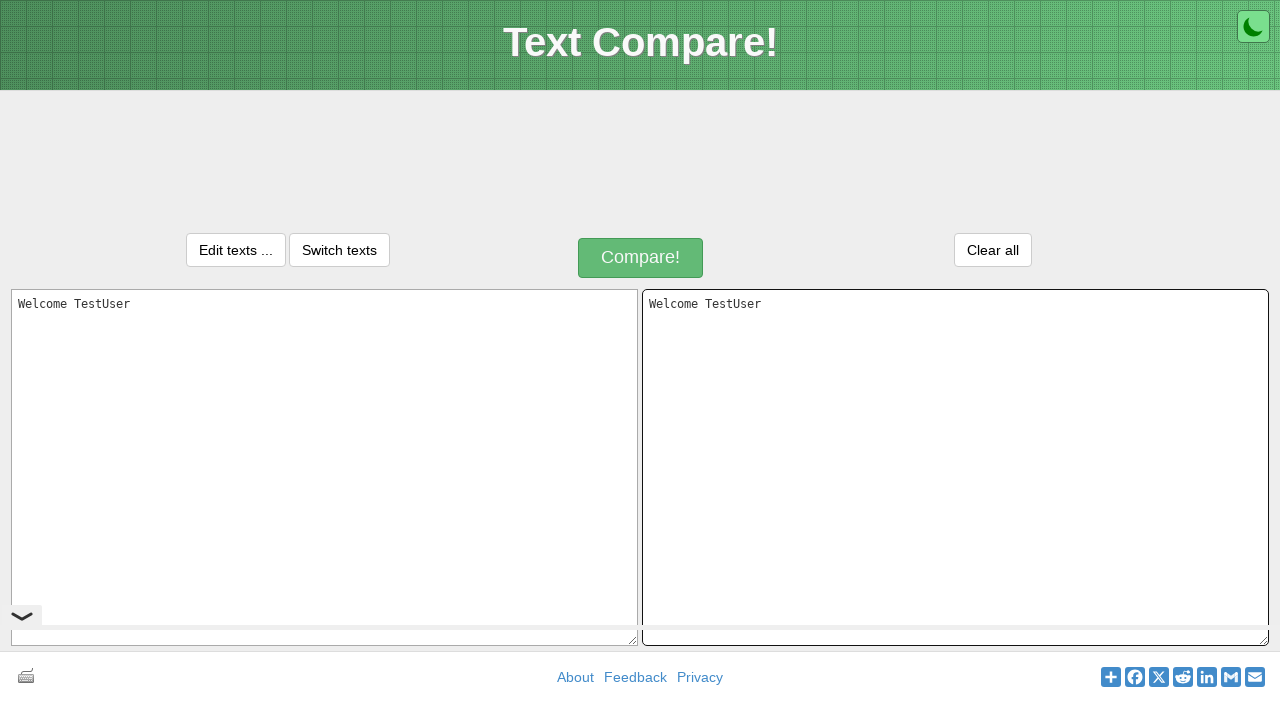

Waited 1000ms to verify paste action completed
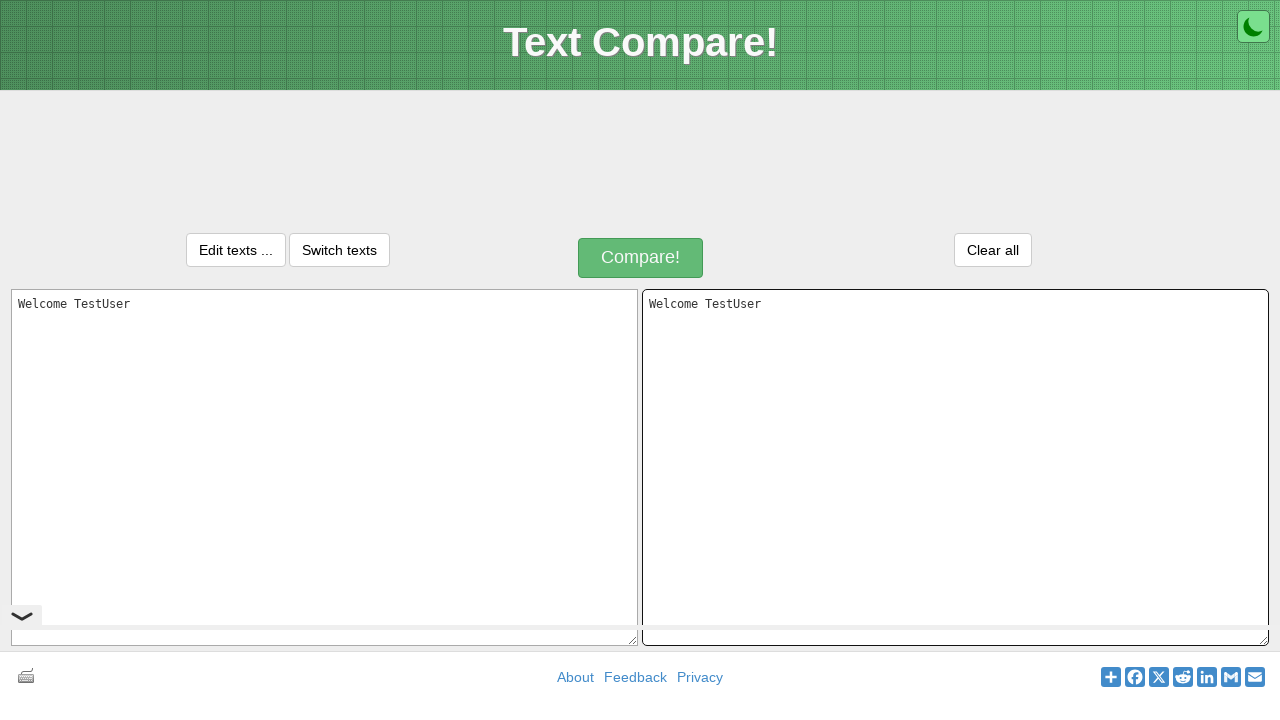

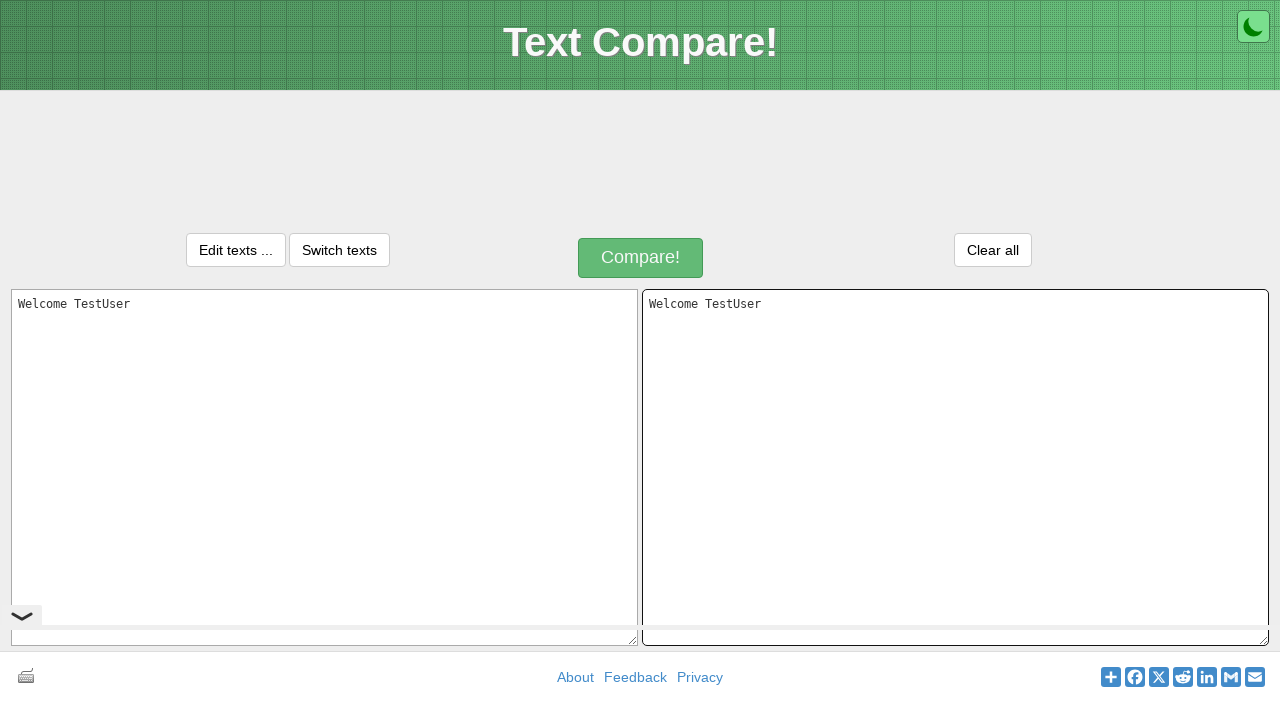